Tests jQuery UI custom dropdown by selecting multiple numeric values from a dropdown menu

Starting URL: https://jqueryui.com/resources/demos/selectmenu/default.html

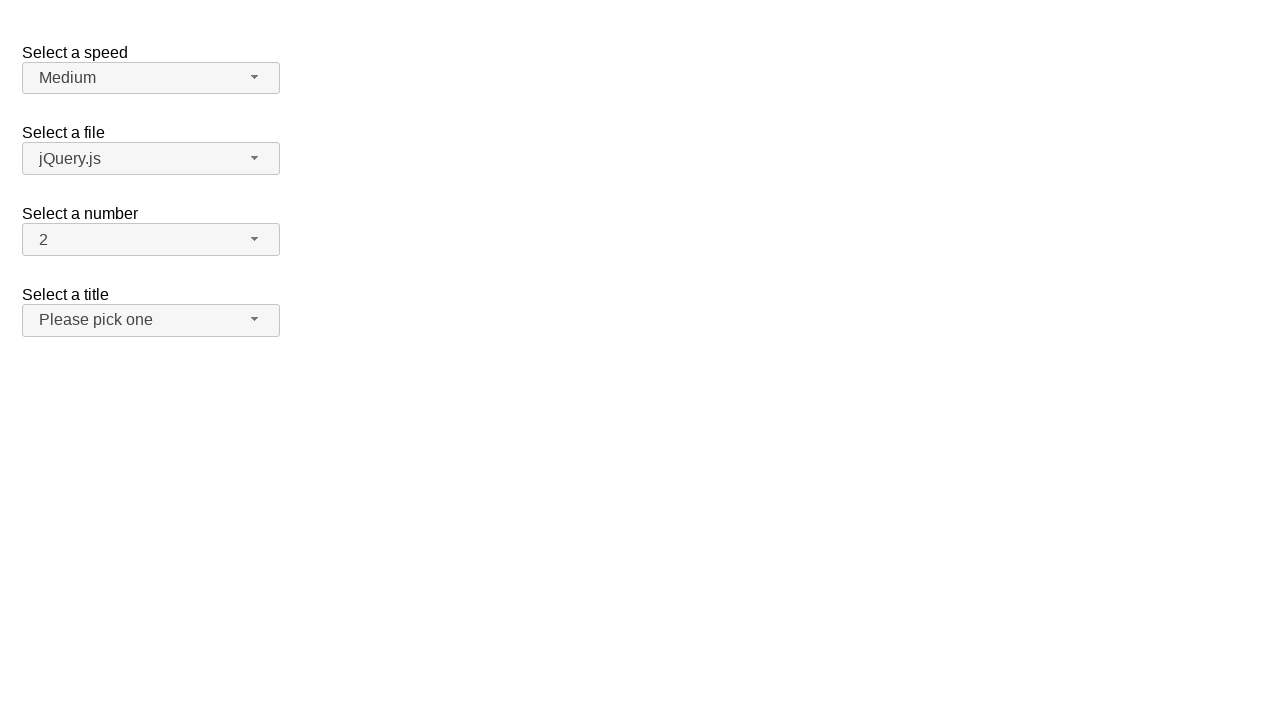

Clicked number dropdown button to open menu at (151, 240) on xpath=//span[@id='number-button']
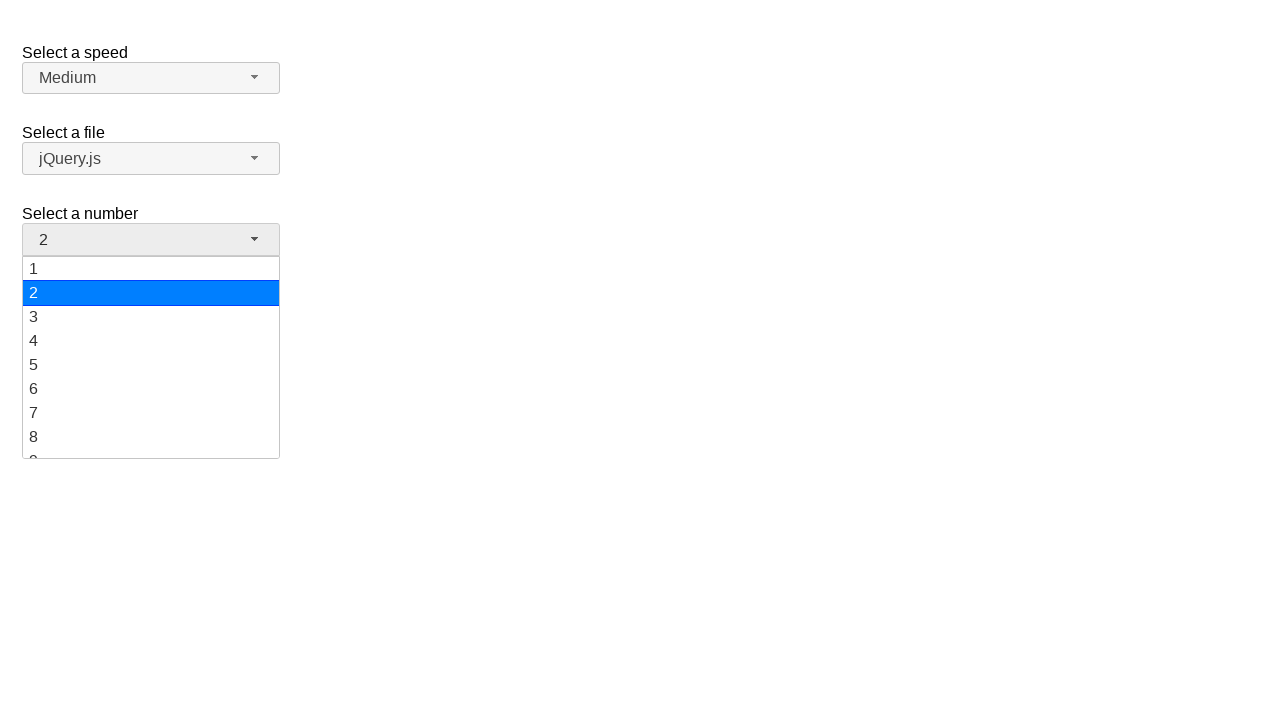

Number dropdown menu loaded
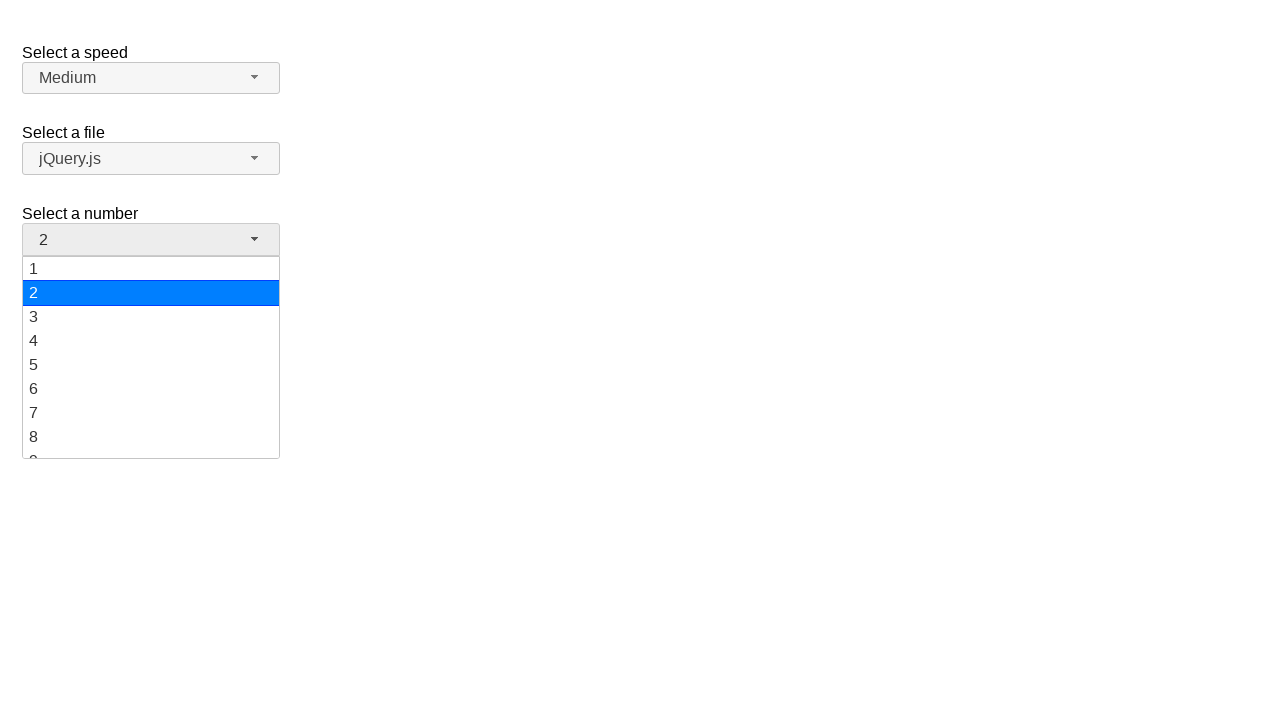

Selected numeric value '5' from dropdown at (151, 365) on xpath=//ul[@id='number-menu']//div[text()='5']
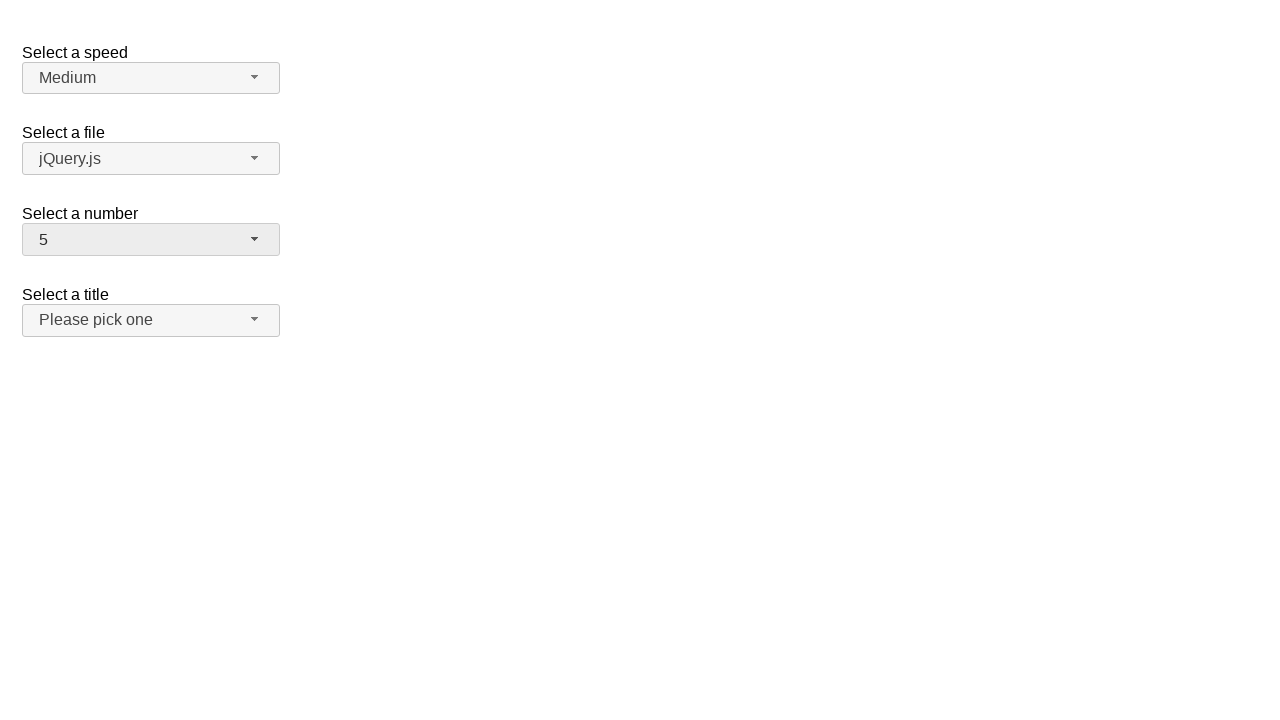

Clicked number dropdown button to open menu at (151, 240) on xpath=//span[@id='number-button']
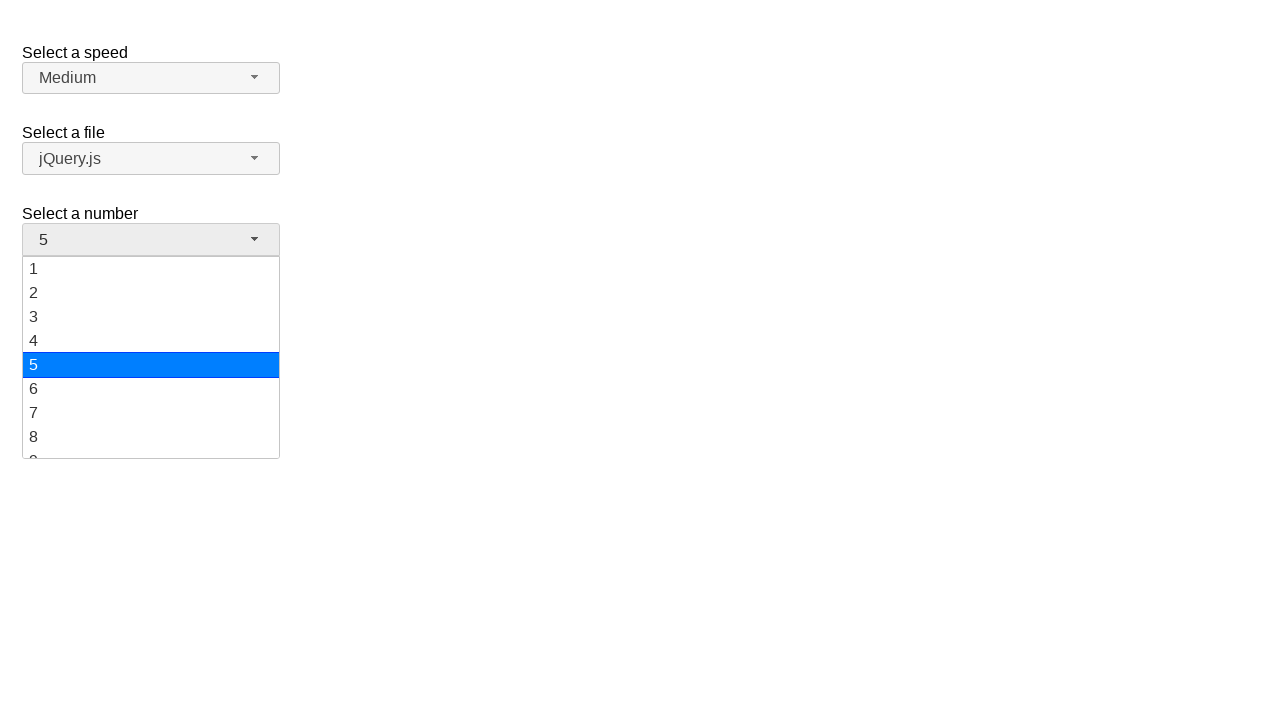

Number dropdown menu loaded
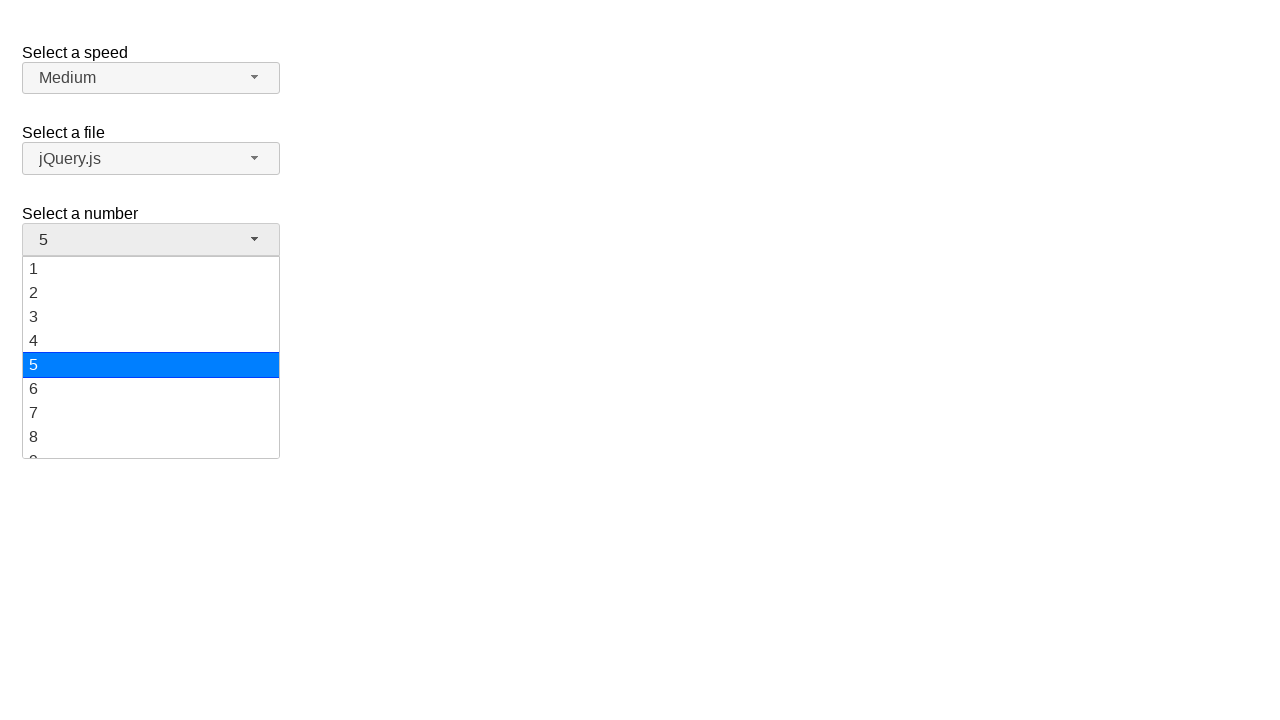

Selected numeric value '10' from dropdown at (151, 357) on xpath=//ul[@id='number-menu']//div[text()='10']
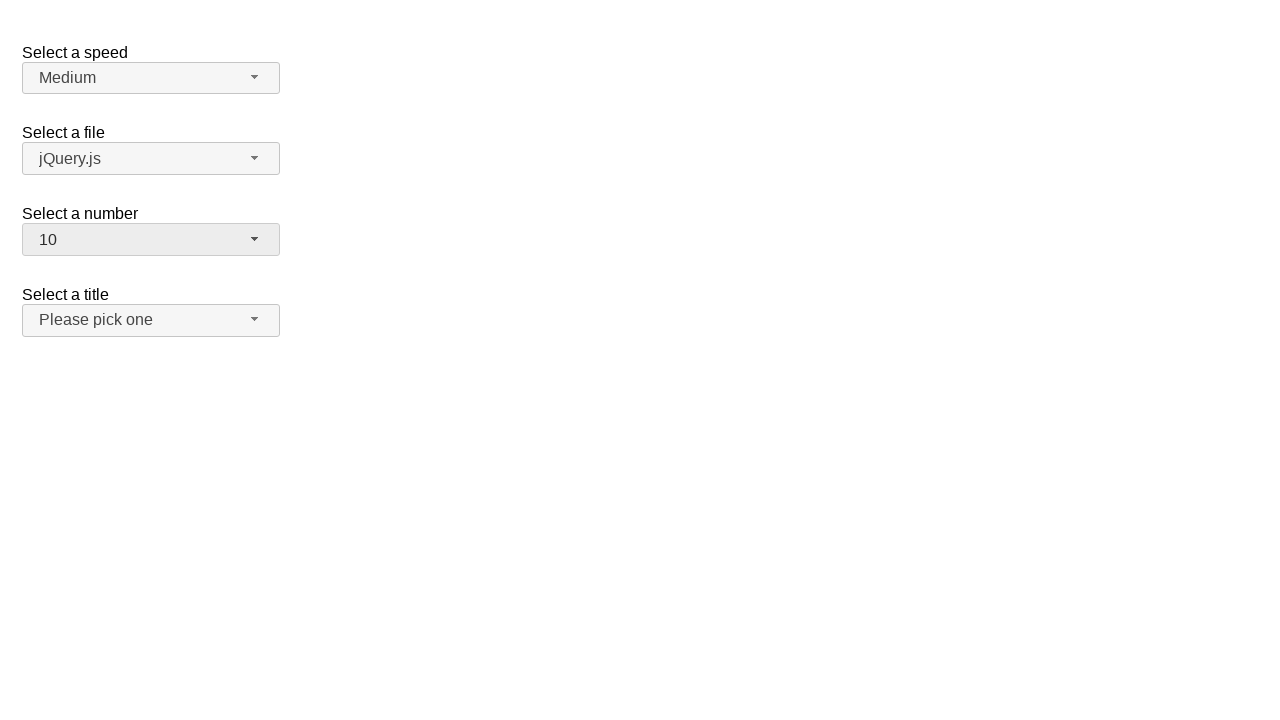

Clicked number dropdown button to open menu at (151, 240) on xpath=//span[@id='number-button']
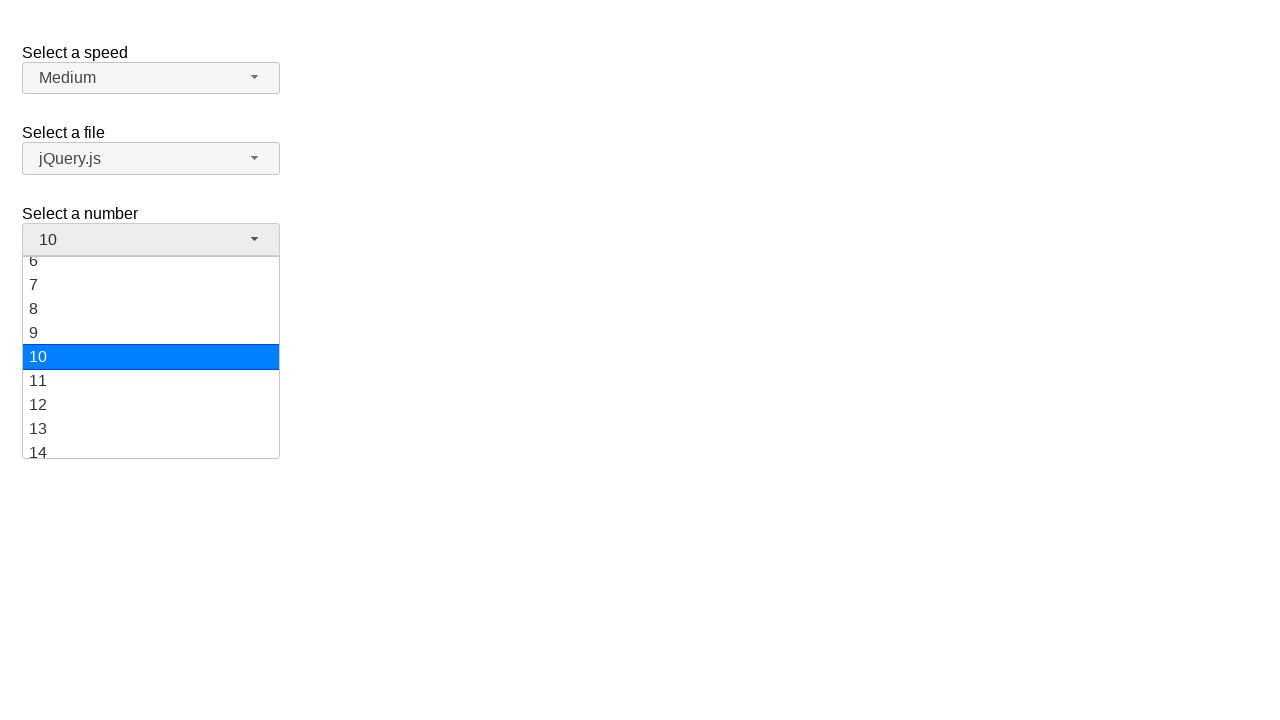

Number dropdown menu loaded
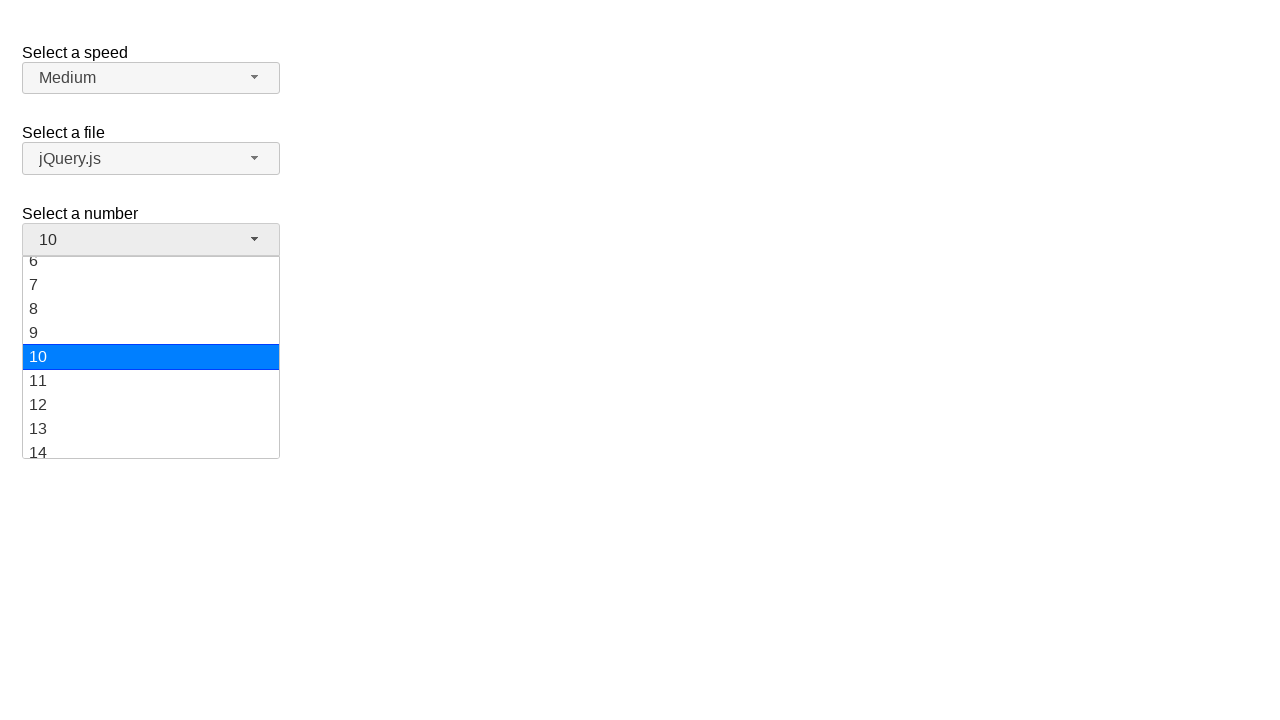

Selected numeric value '8' from dropdown at (151, 309) on xpath=//ul[@id='number-menu']//div[text()='8']
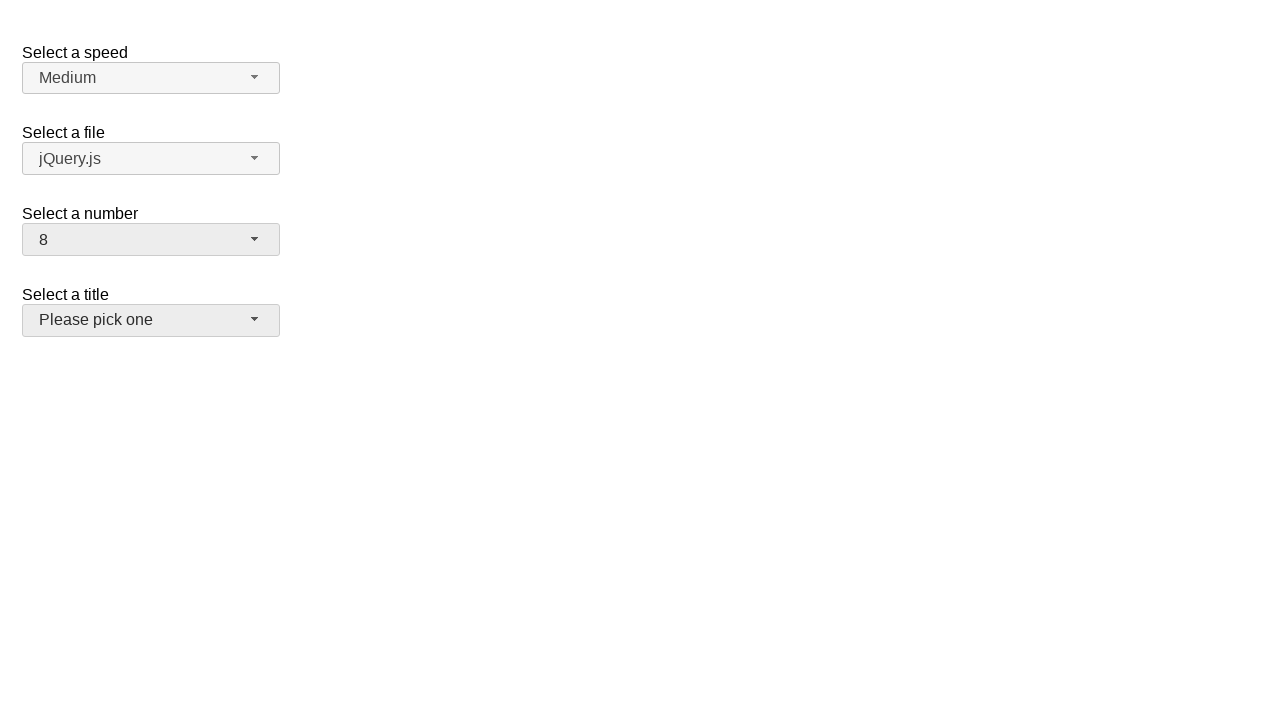

Clicked number dropdown button to open menu at (151, 240) on xpath=//span[@id='number-button']
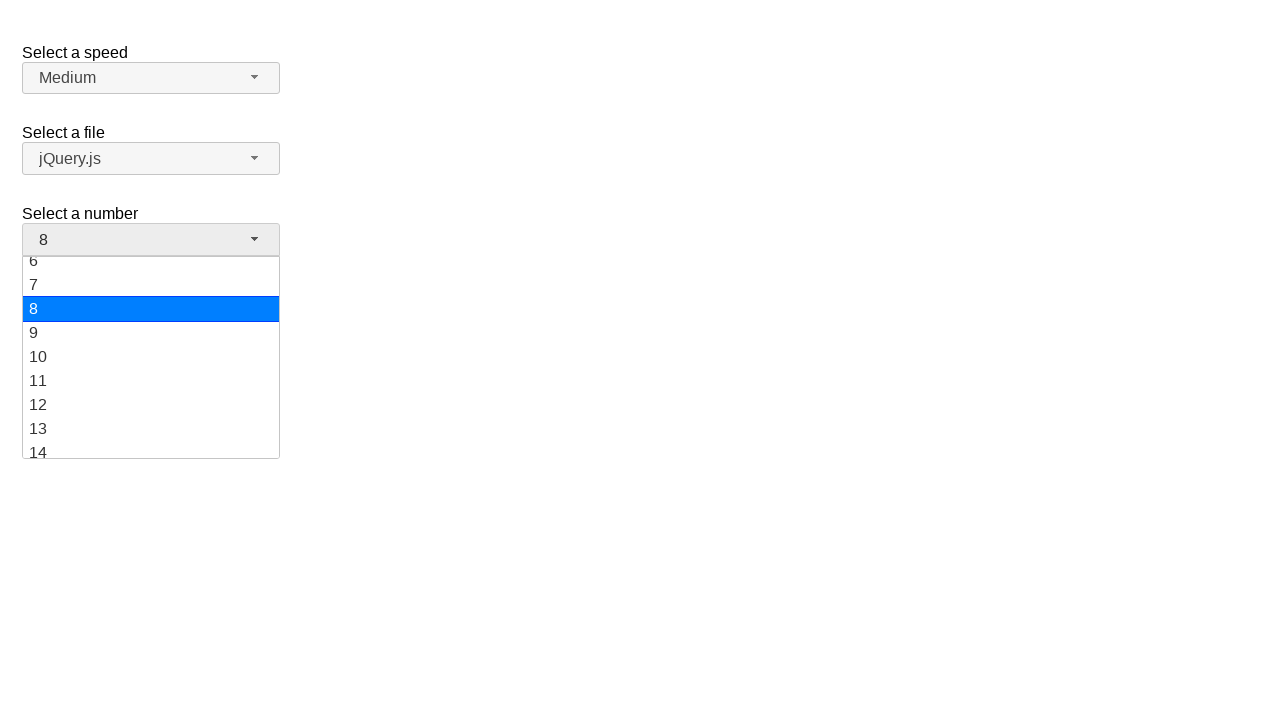

Number dropdown menu loaded
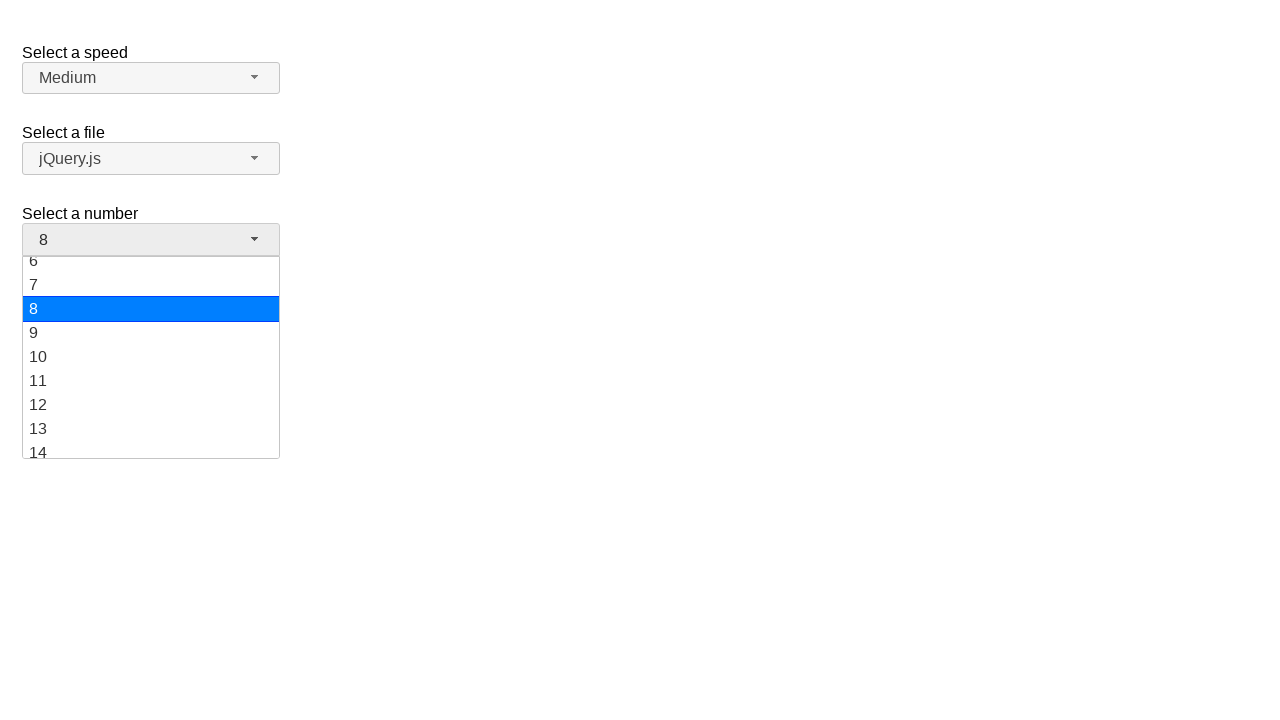

Selected numeric value '18' from dropdown at (151, 421) on xpath=//ul[@id='number-menu']//div[text()='18']
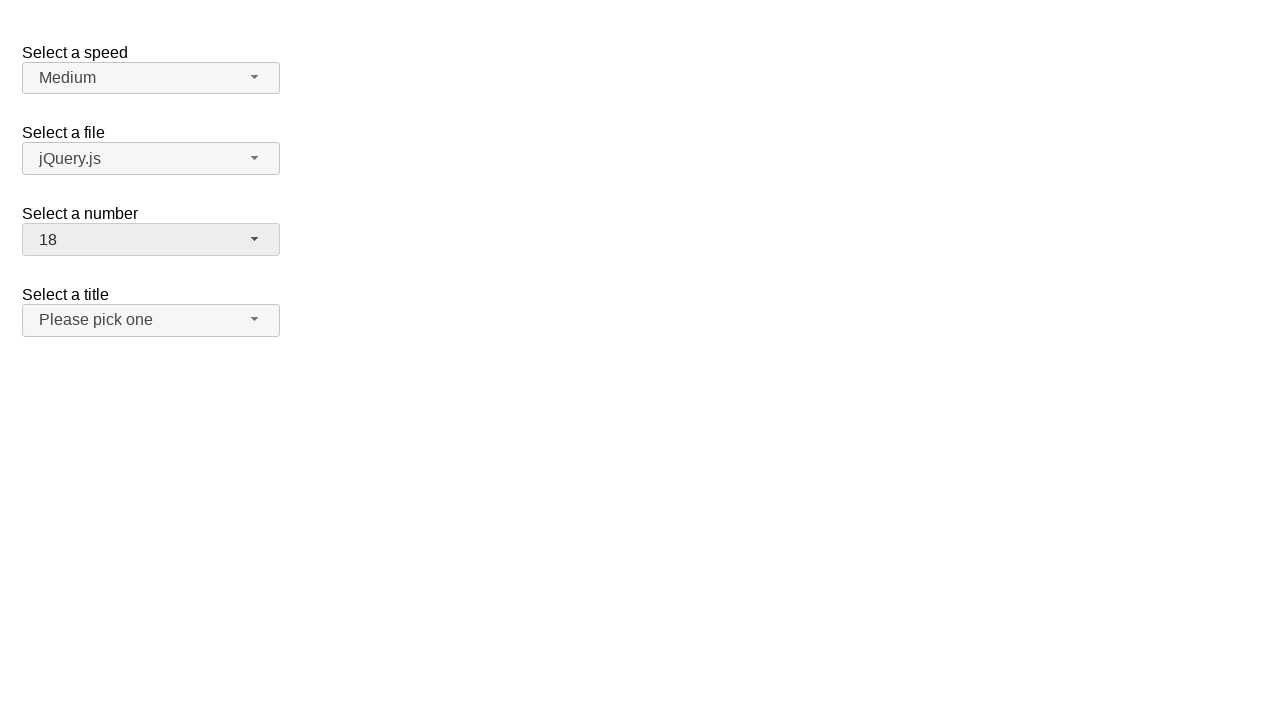

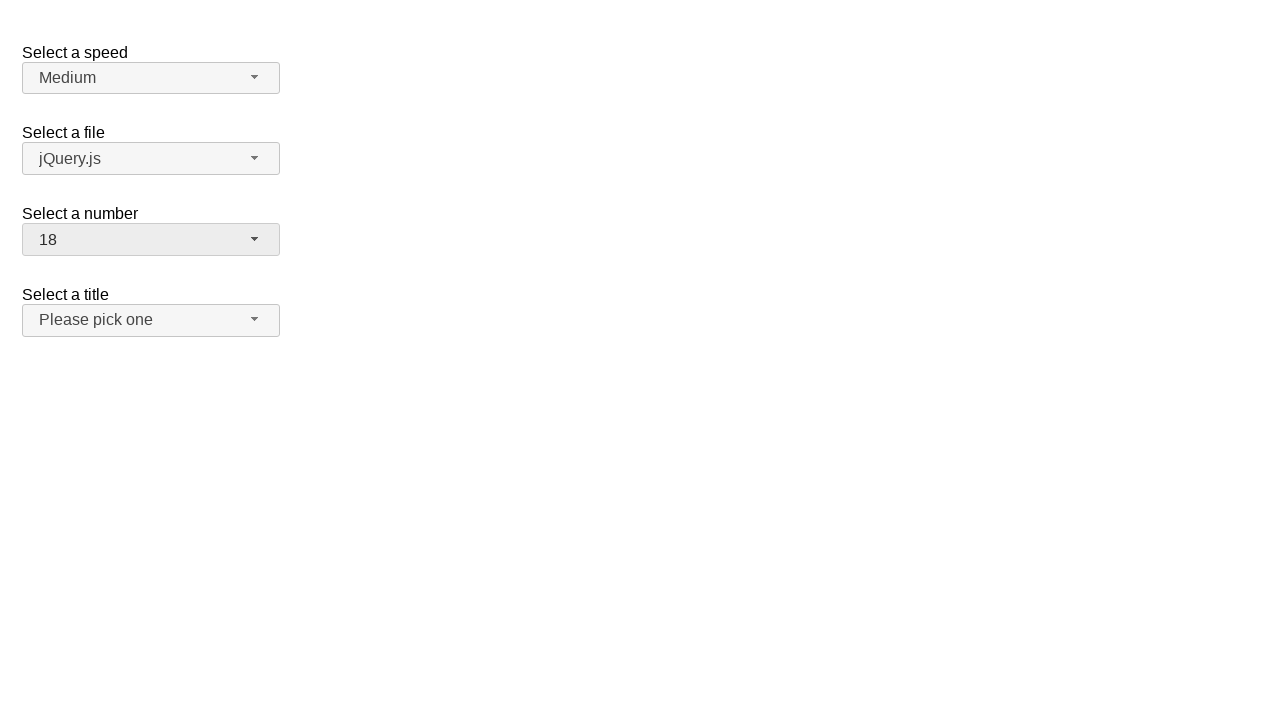